Tests mouse hover functionality on a movie poster element to reveal and verify the price information displayed on hover

Starting URL: https://qaplayground.dev/apps/mouse-hover/

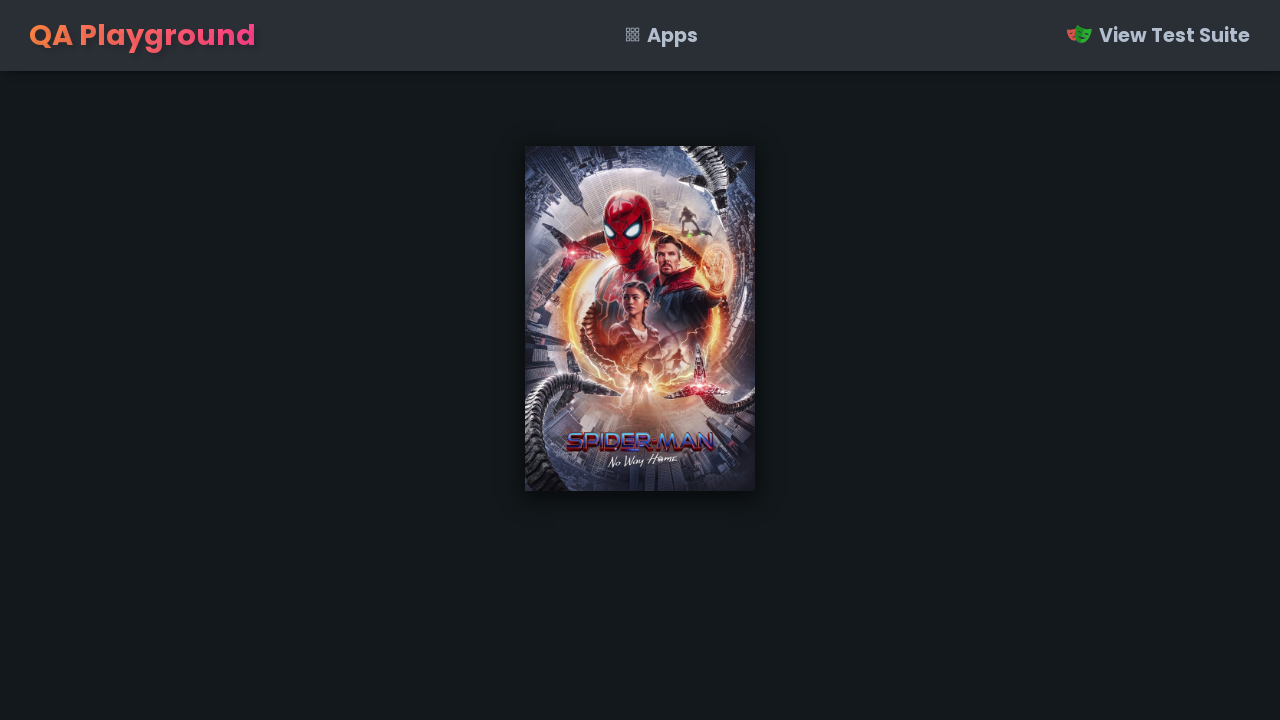

Located movie poster element
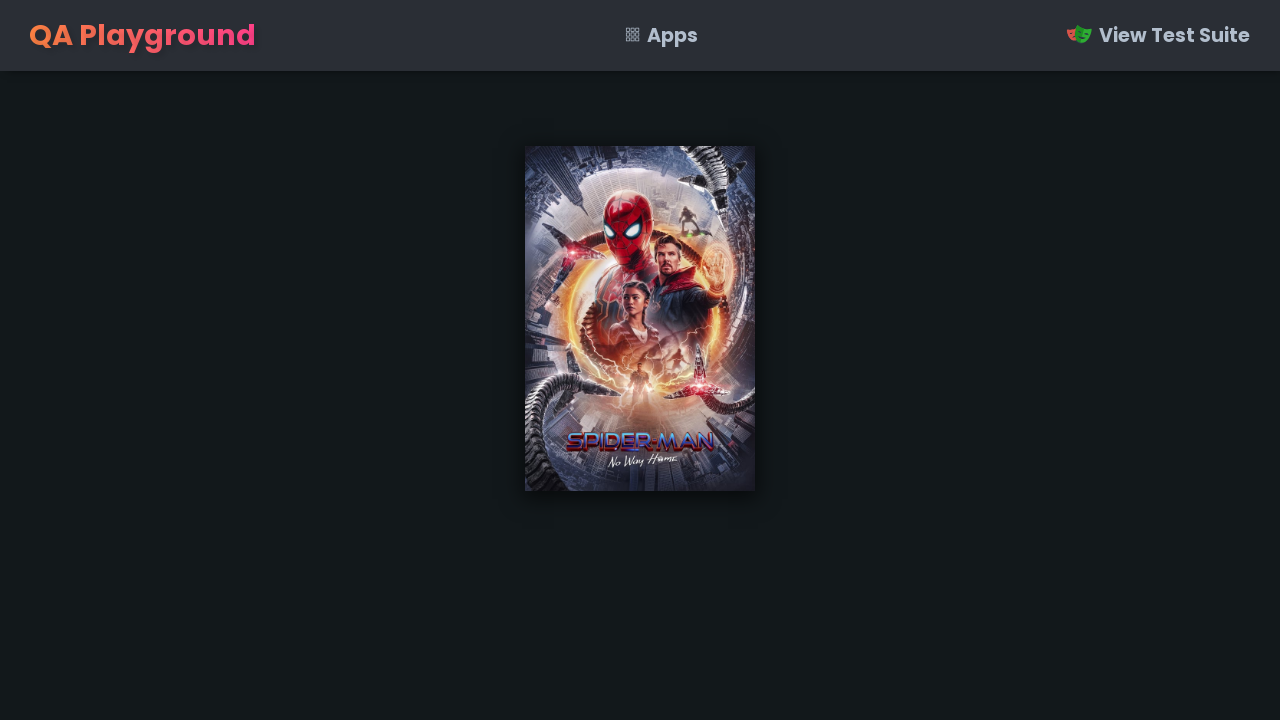

Hovered over movie poster to reveal price information at (640, 319) on img.poster
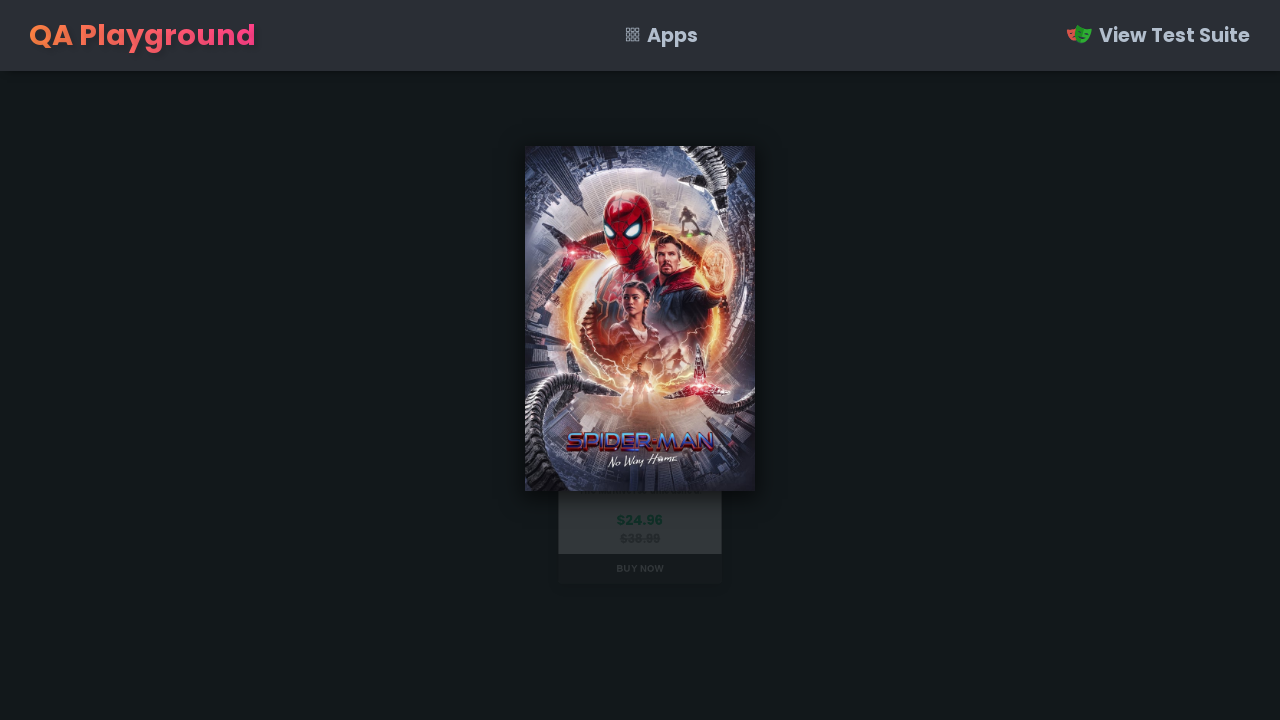

Clicked on the movie poster at (640, 319) on img.poster
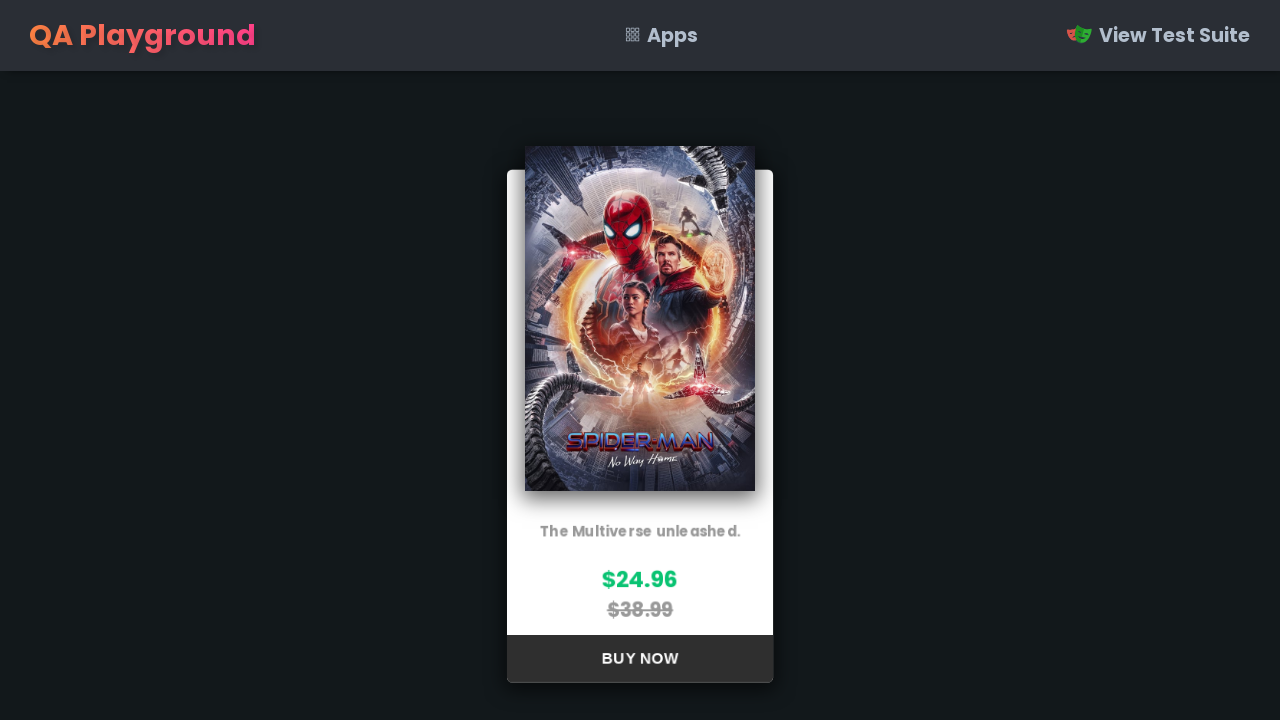

Price element became visible
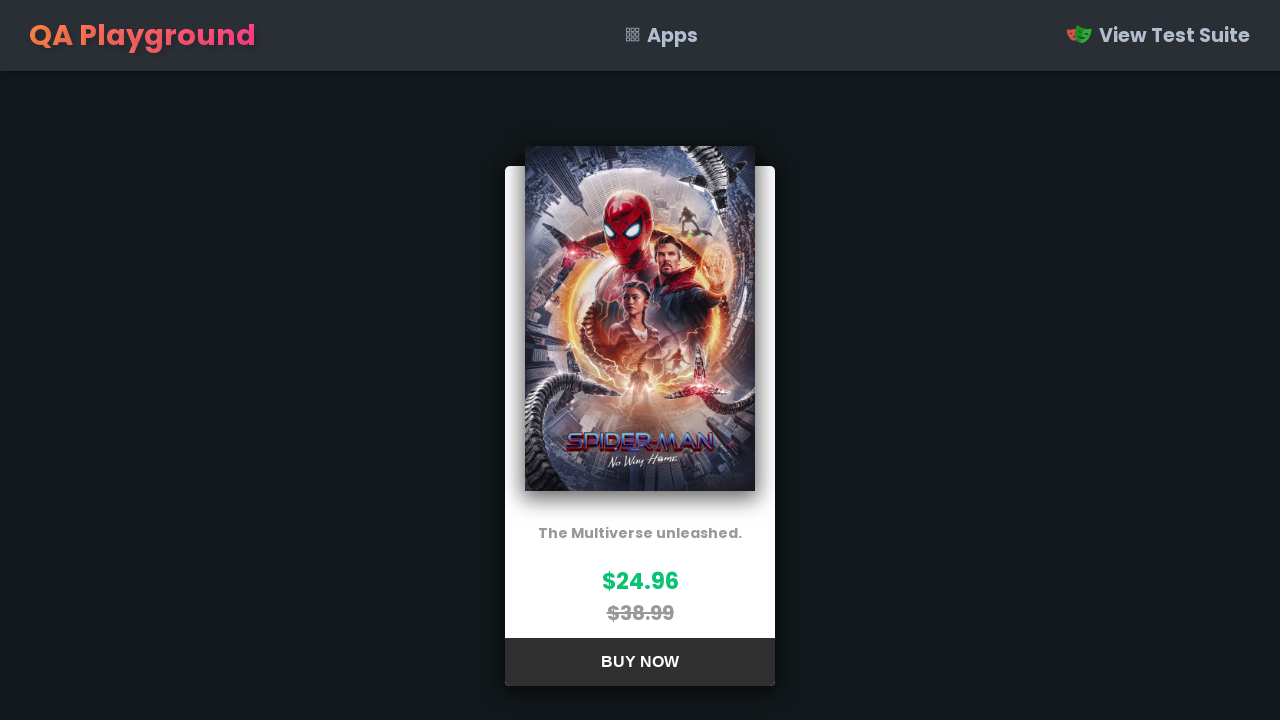

Retrieved price text: $24.96
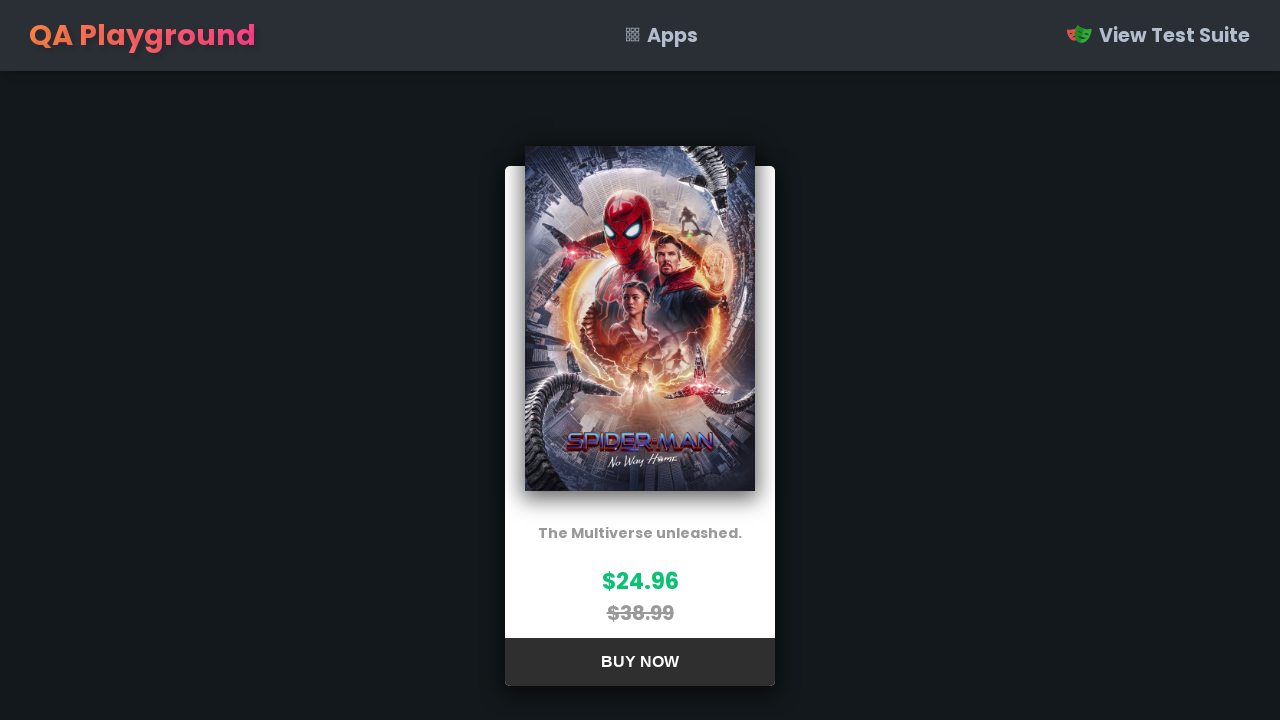

Verified price matches expected value '$24.96'
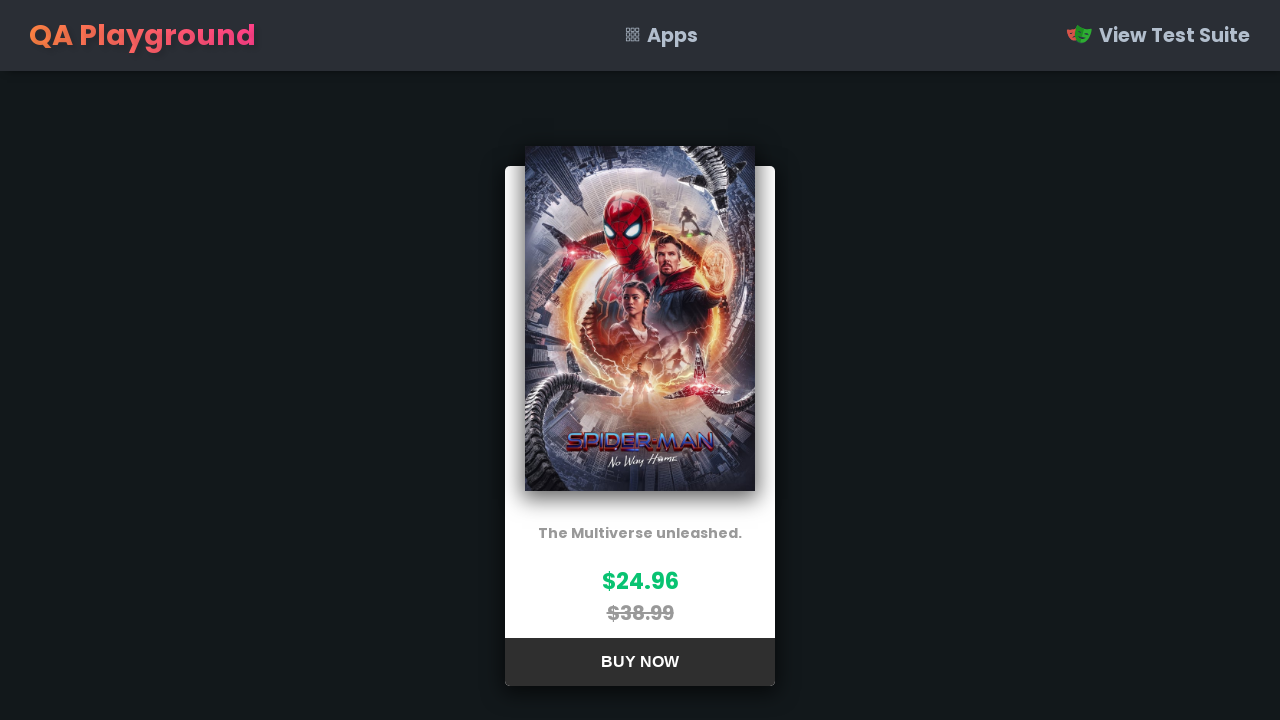

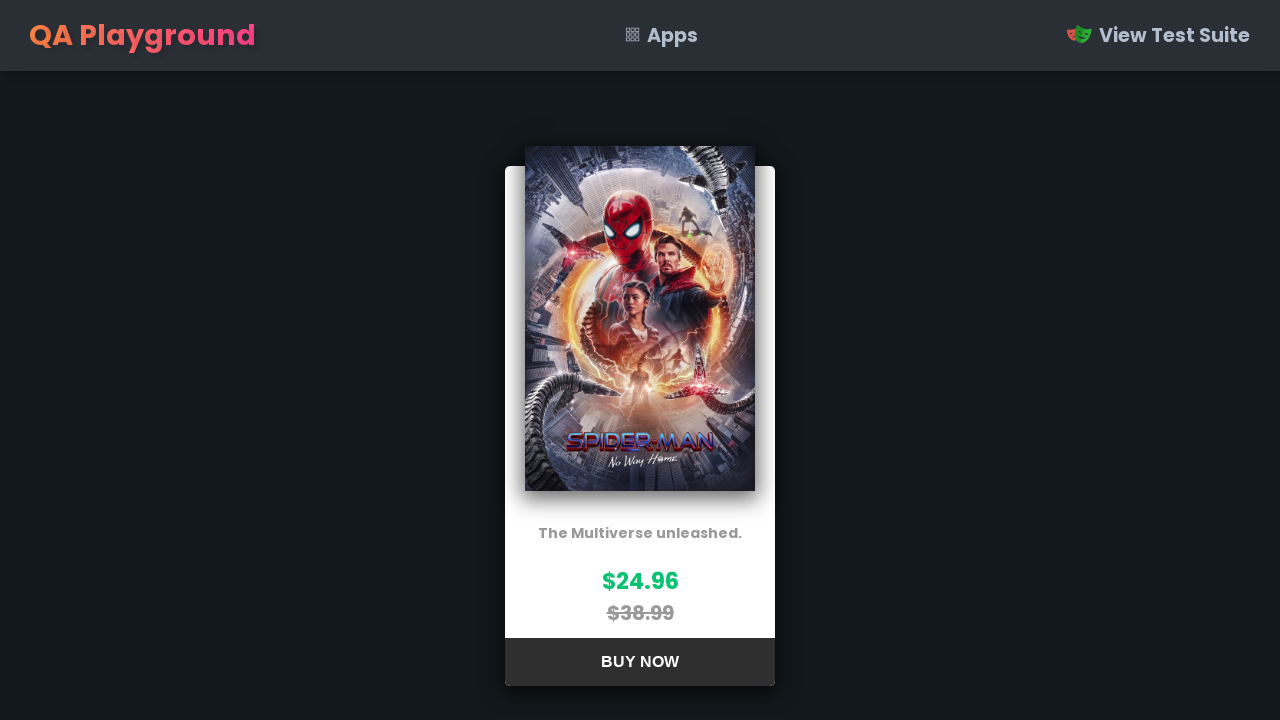